Tests prompt alert functionality by clicking a button to trigger a prompt alert, entering text, and accepting it

Starting URL: https://leafground.com/alert.xhtml

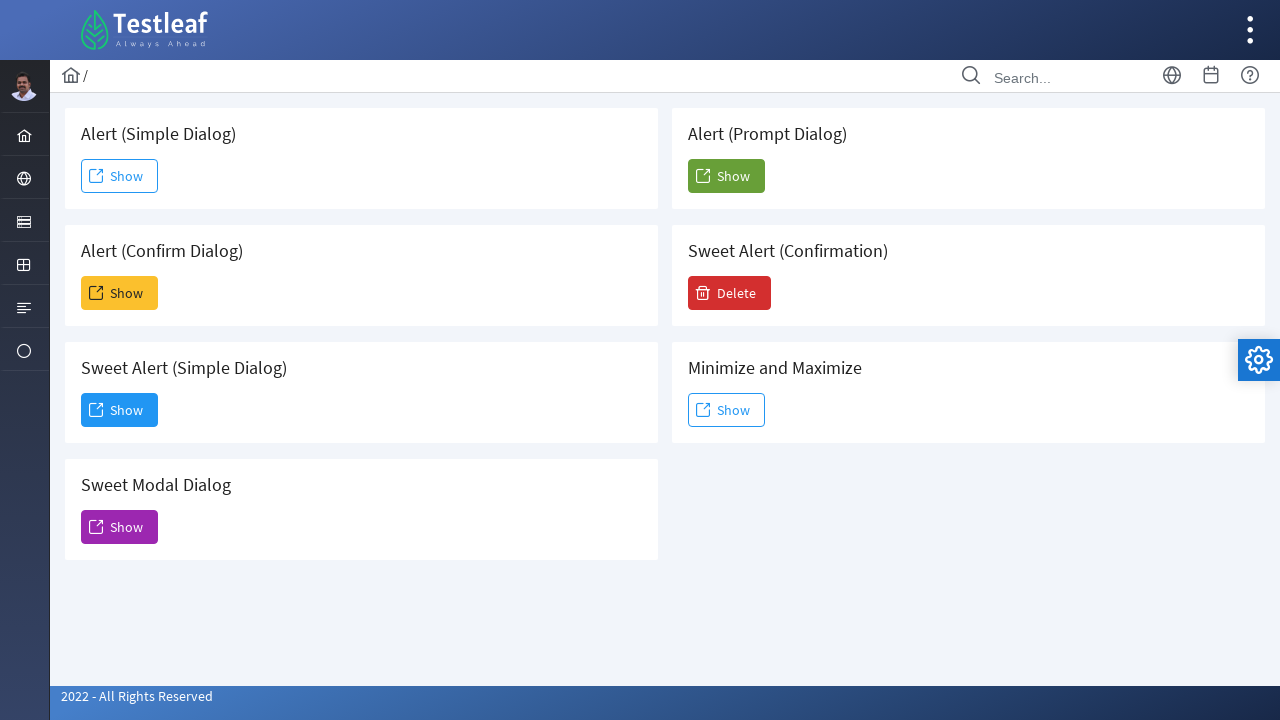

Clicked the 5th 'Show' button to trigger prompt alert at (726, 176) on (//span[text()='Show'])[5]
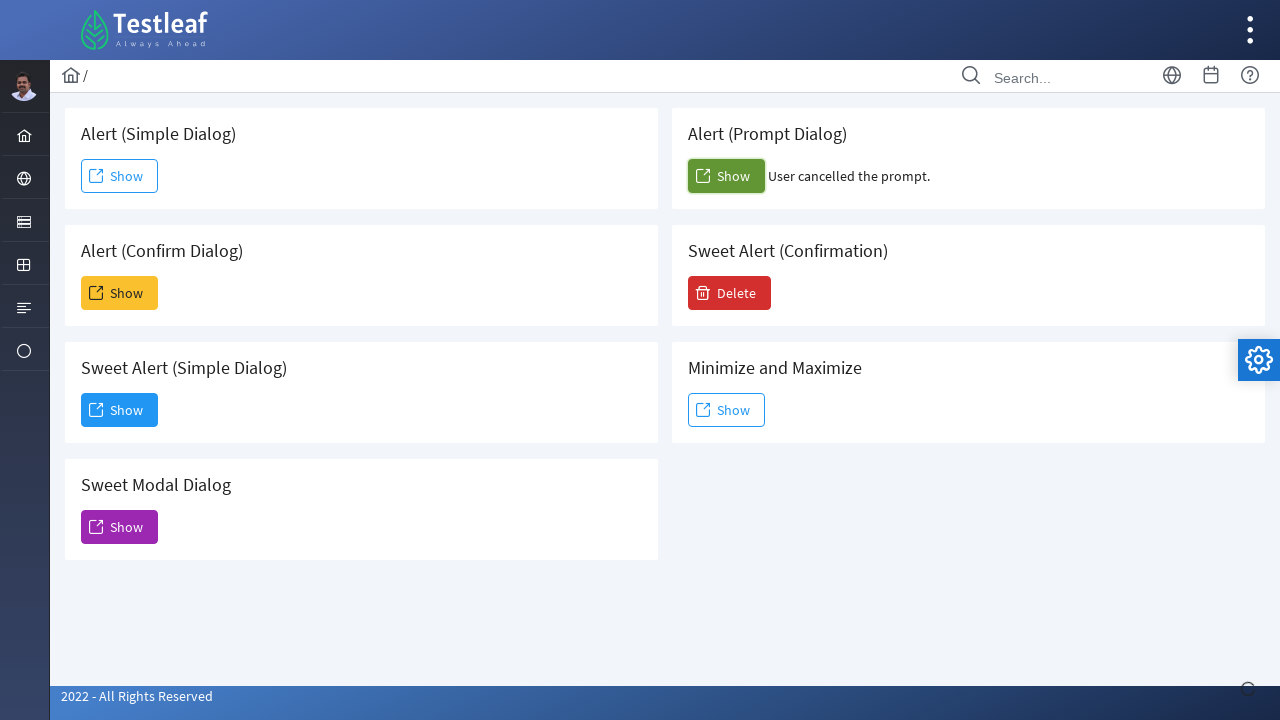

Set up dialog handler to accept prompt with text 'Jaithoon'
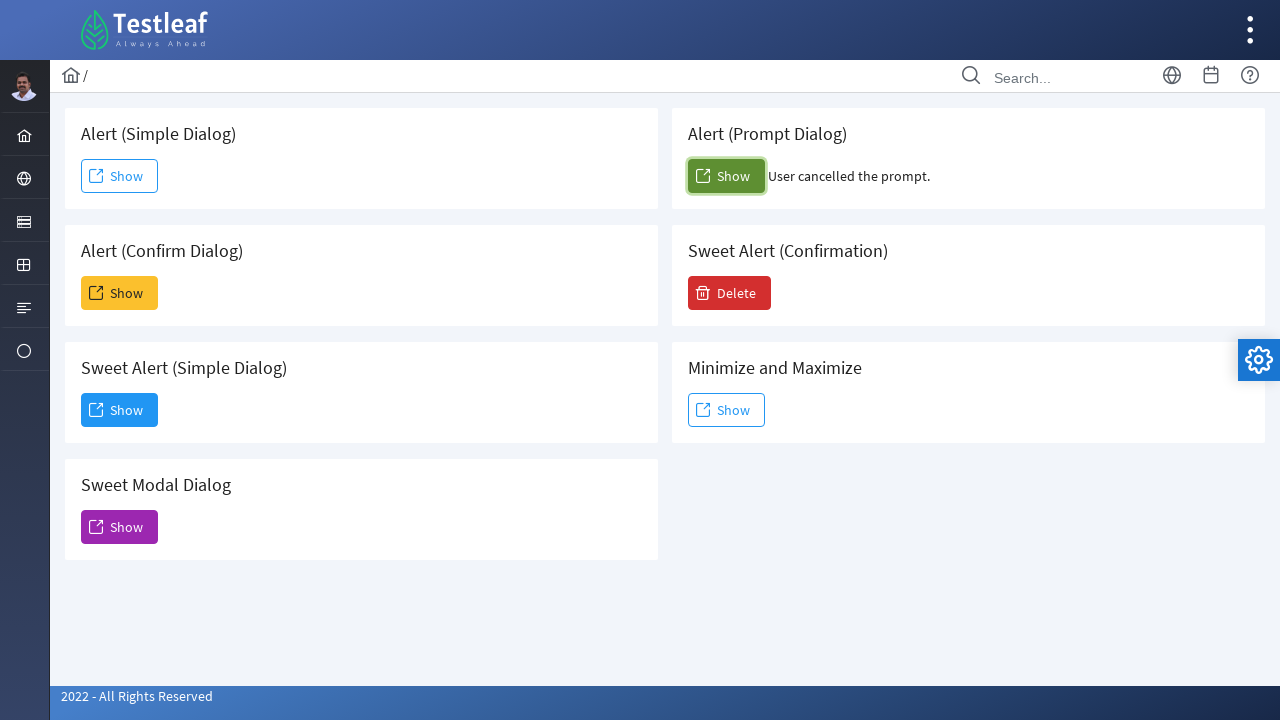

Confirmed result text element appeared on page
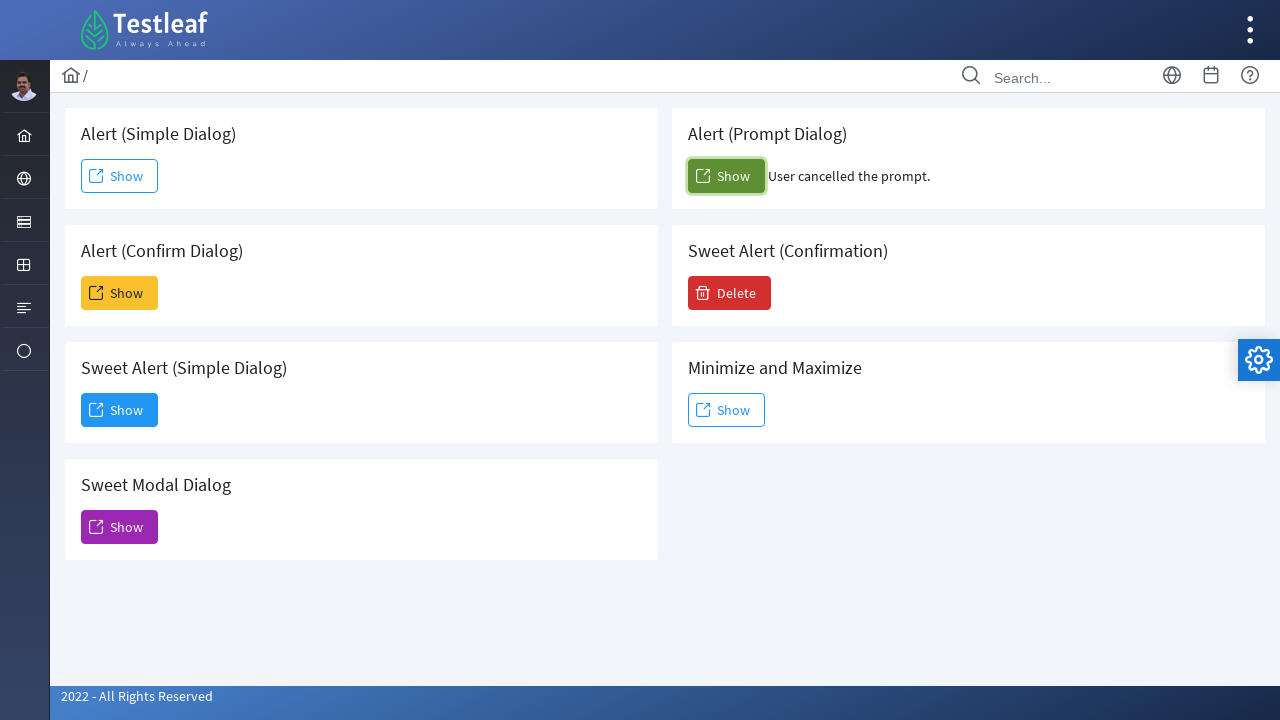

Retrieved confirmation result text: User cancelled the prompt.
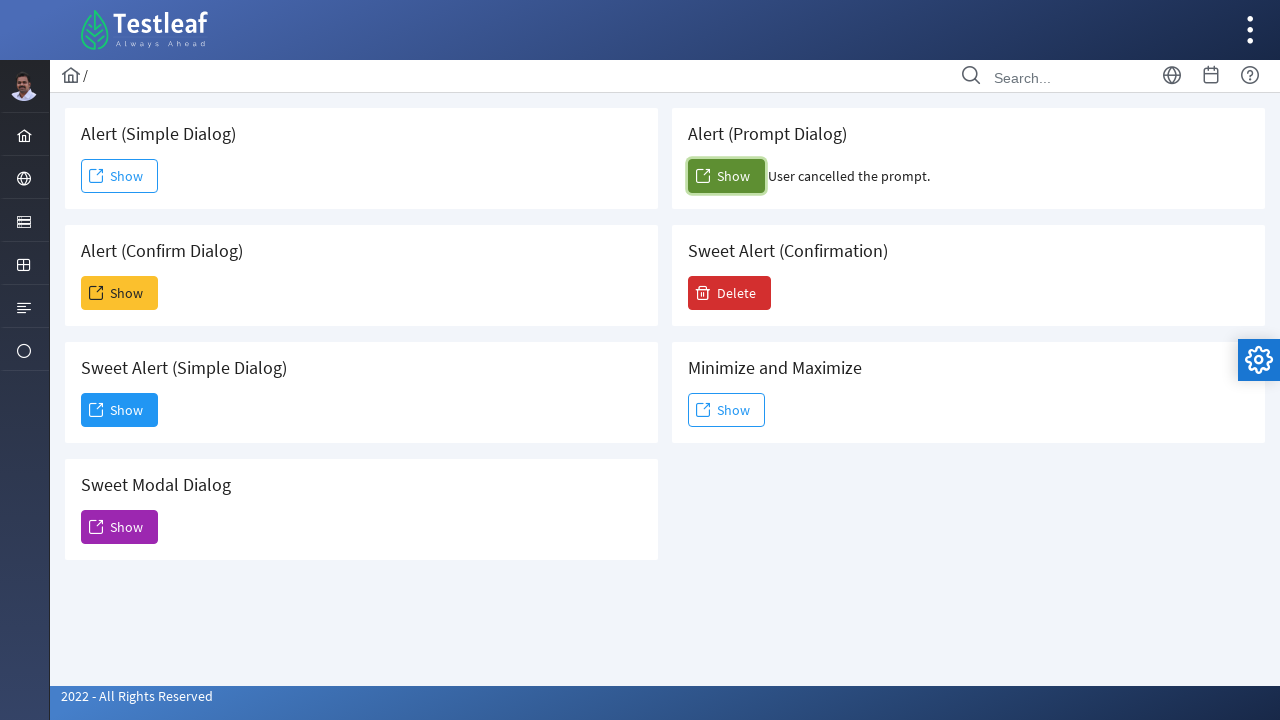

Printed result text to console
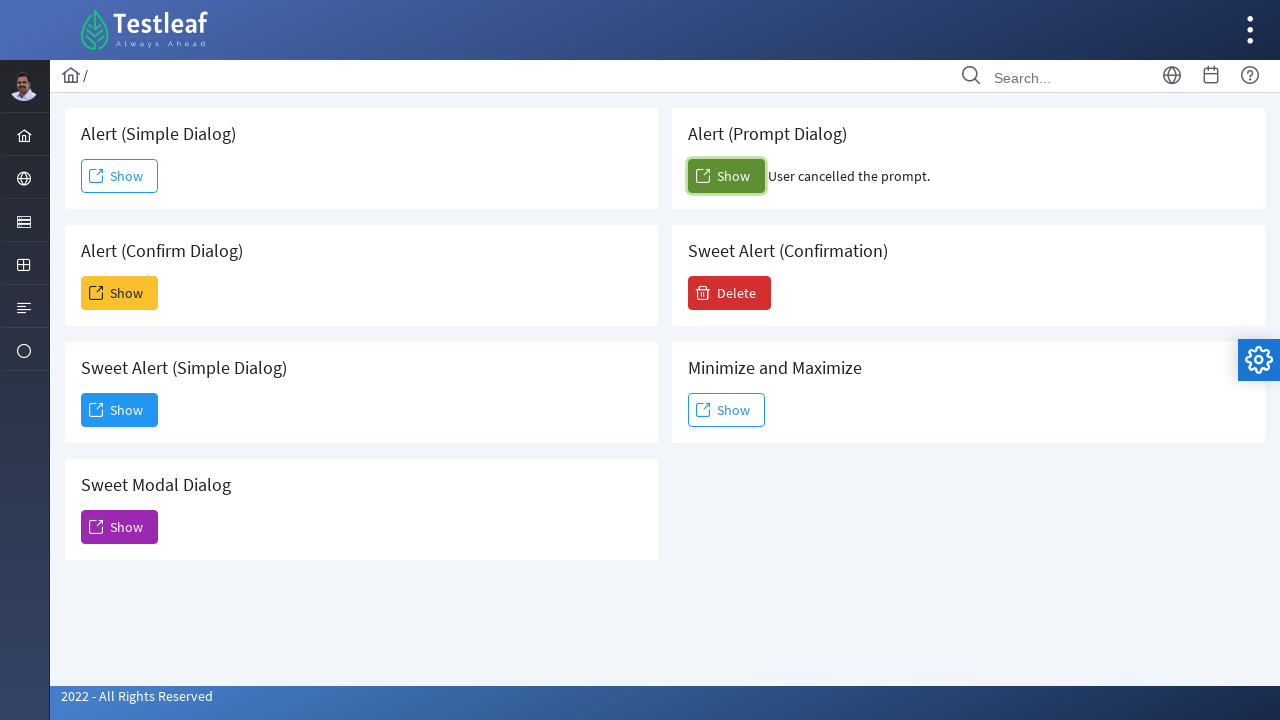

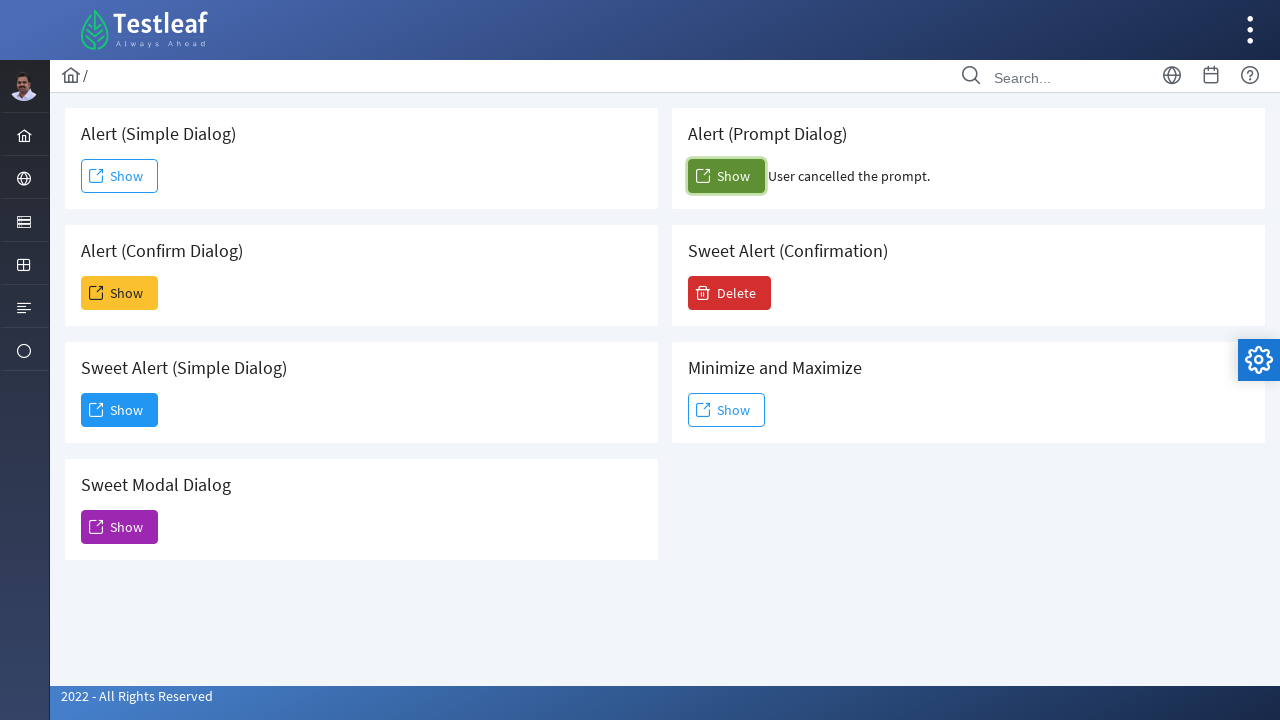